Tests e-commerce cart functionality by adding specific vegetable items (Cucumber, Brocolli, Beetroot) to cart, proceeding to checkout, and applying a promo code

Starting URL: https://rahulshettyacademy.com/seleniumPractise/

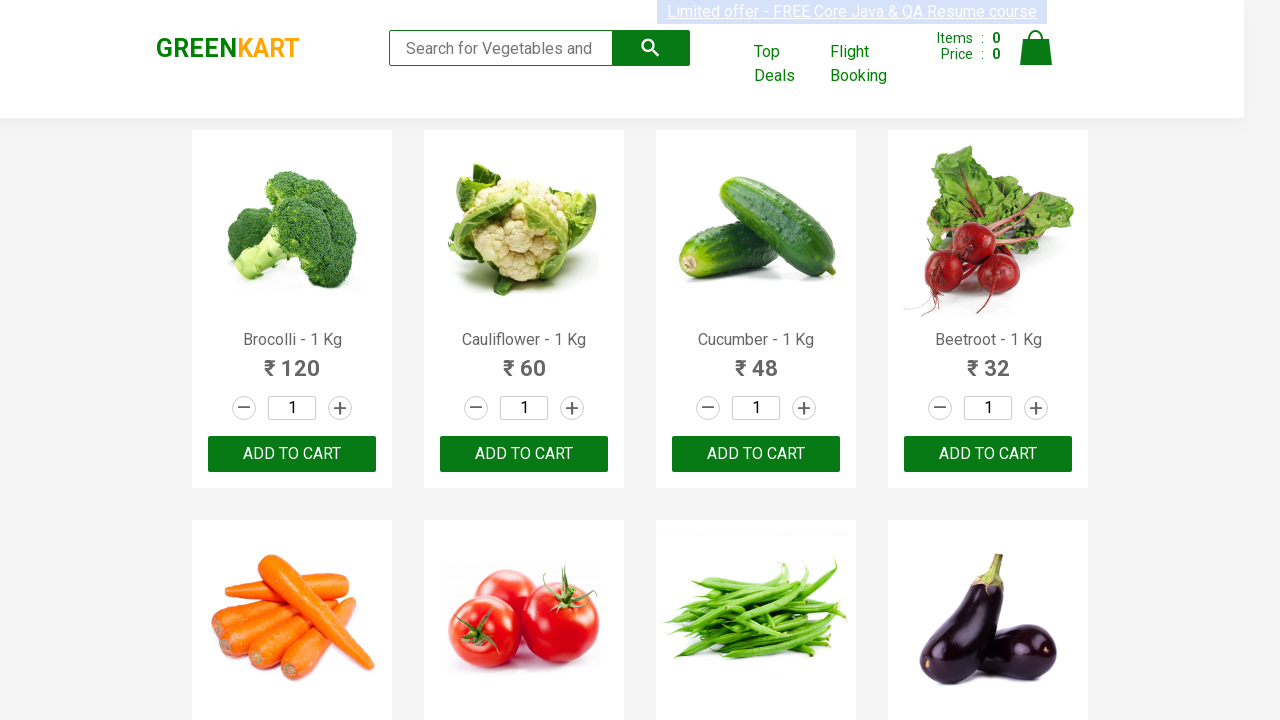

Waited for product names to load
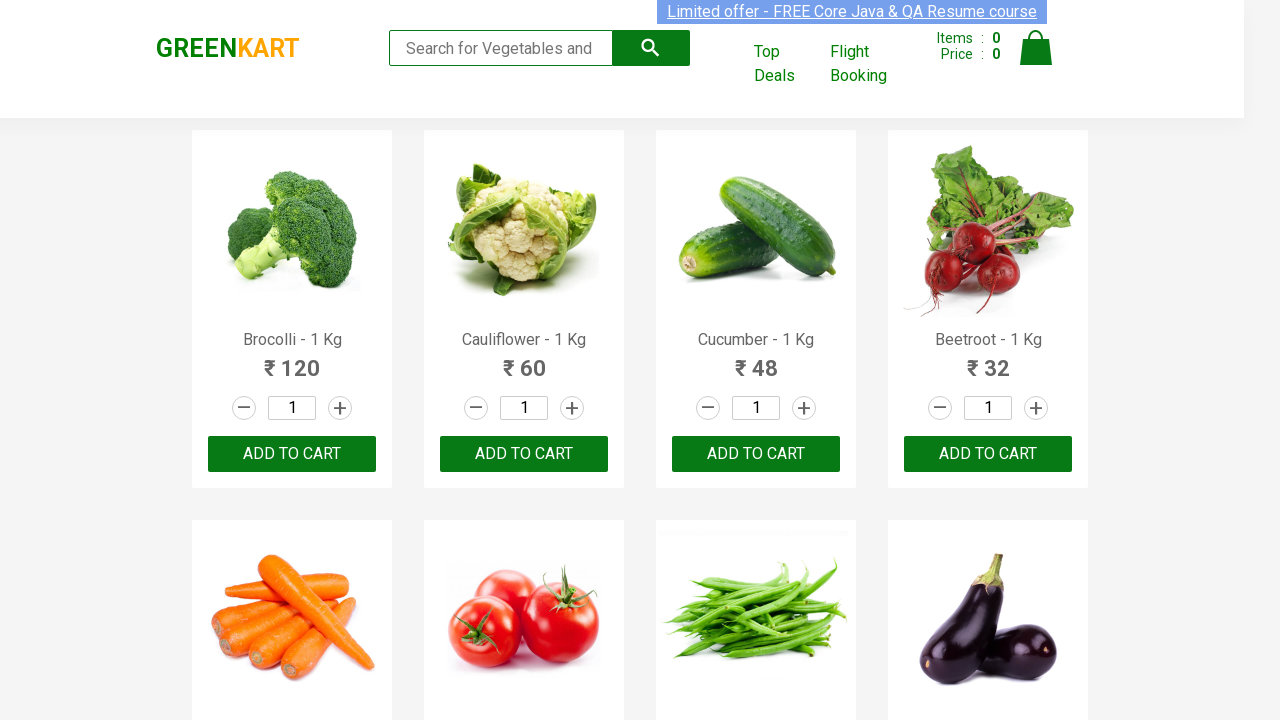

Located all product name elements
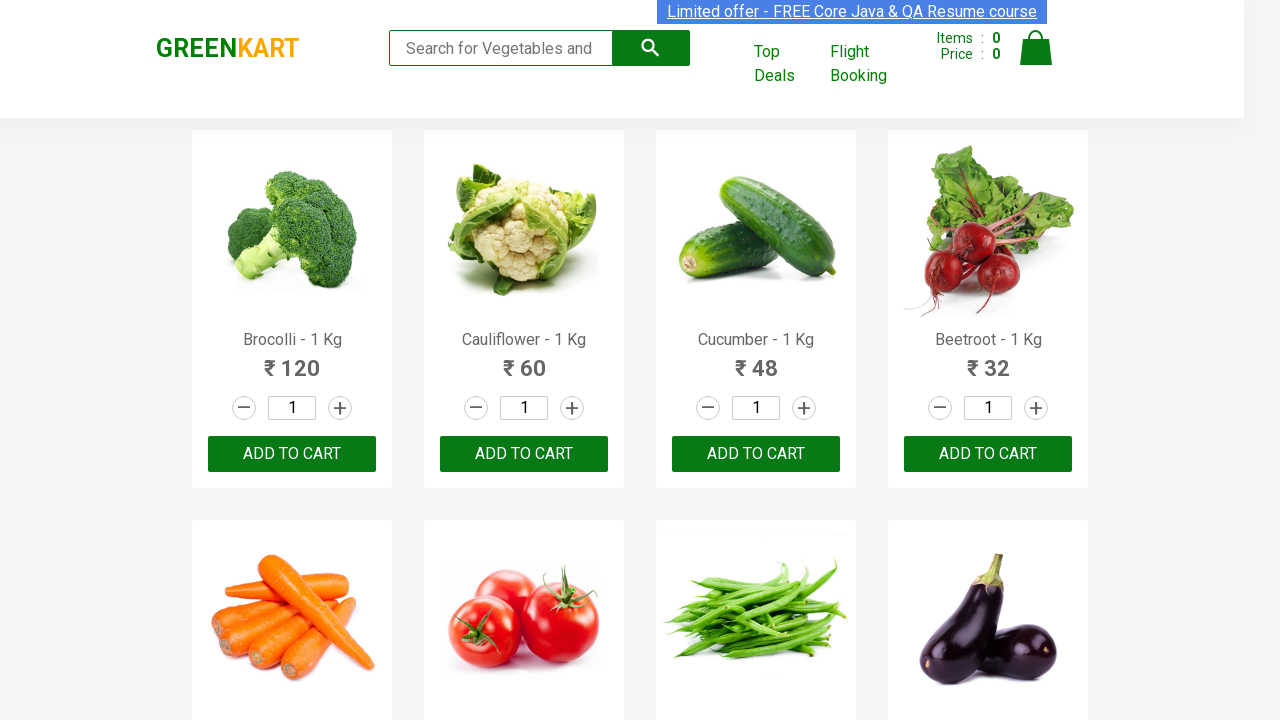

Located all add to cart buttons
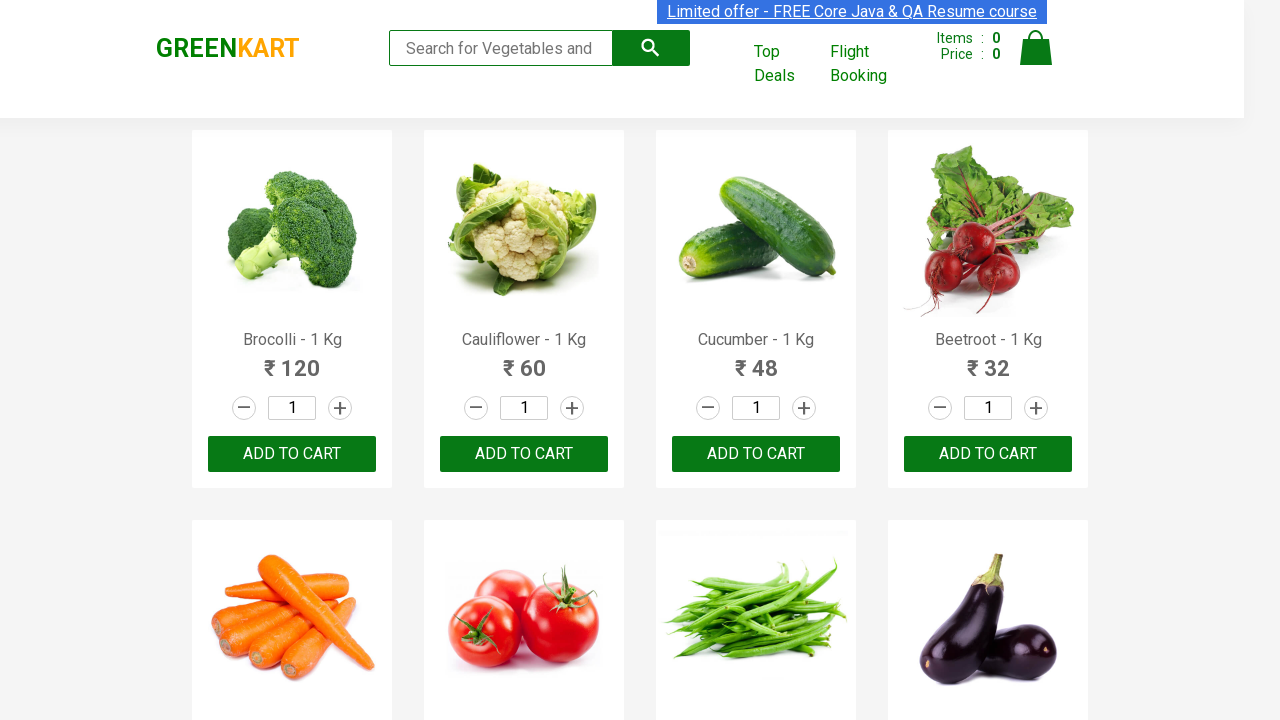

Added Brocolli to cart at (292, 454) on xpath=//div[@class='product-action']/button >> nth=0
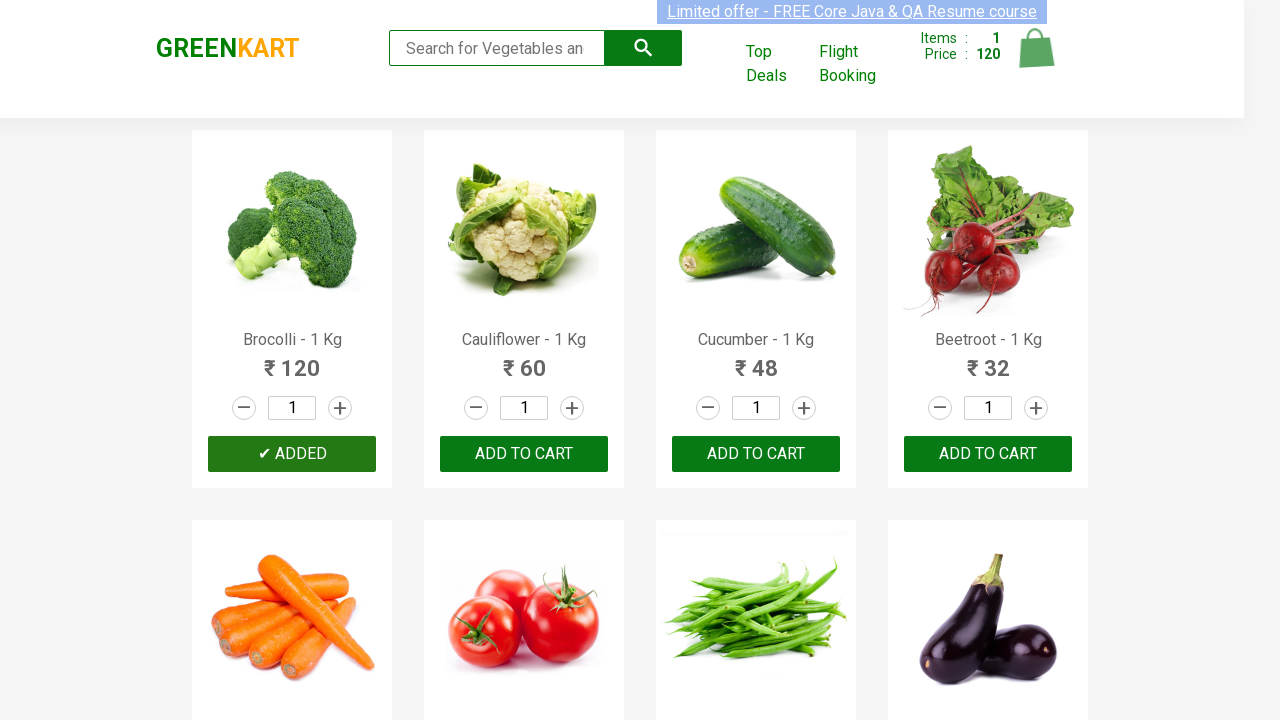

Added Cucumber to cart at (756, 454) on xpath=//div[@class='product-action']/button >> nth=2
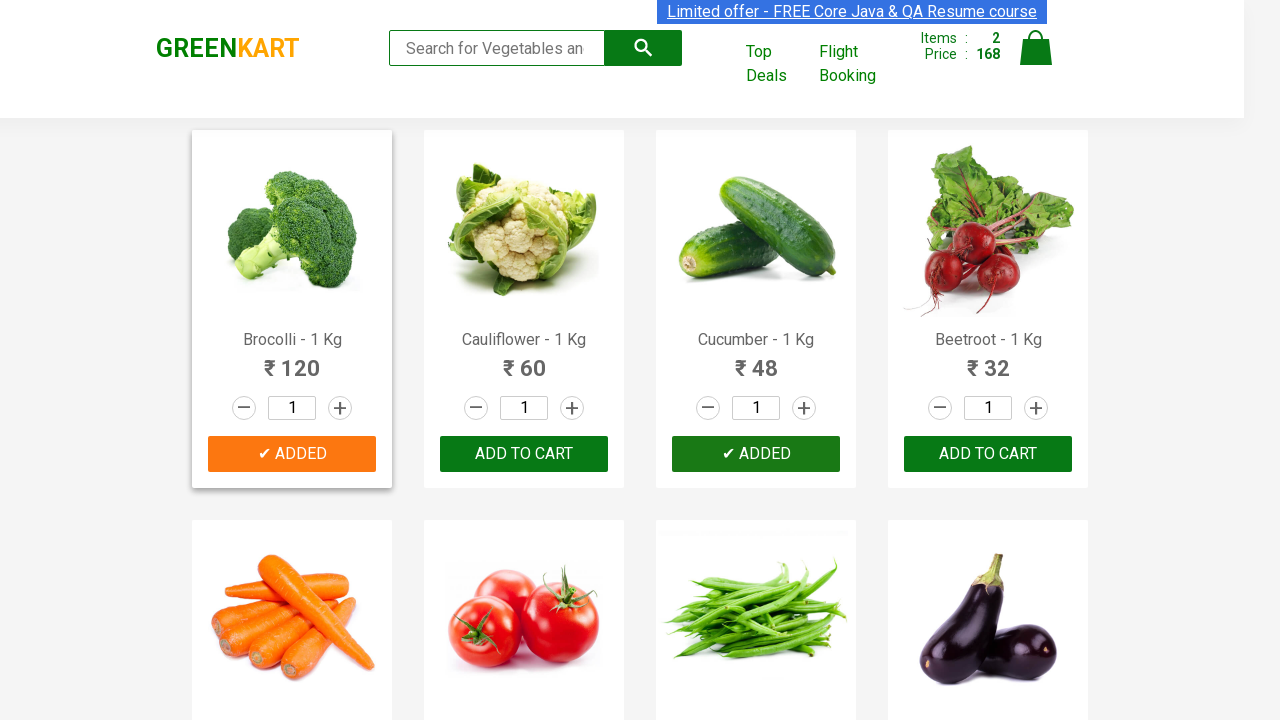

Added Beetroot to cart at (988, 454) on xpath=//div[@class='product-action']/button >> nth=3
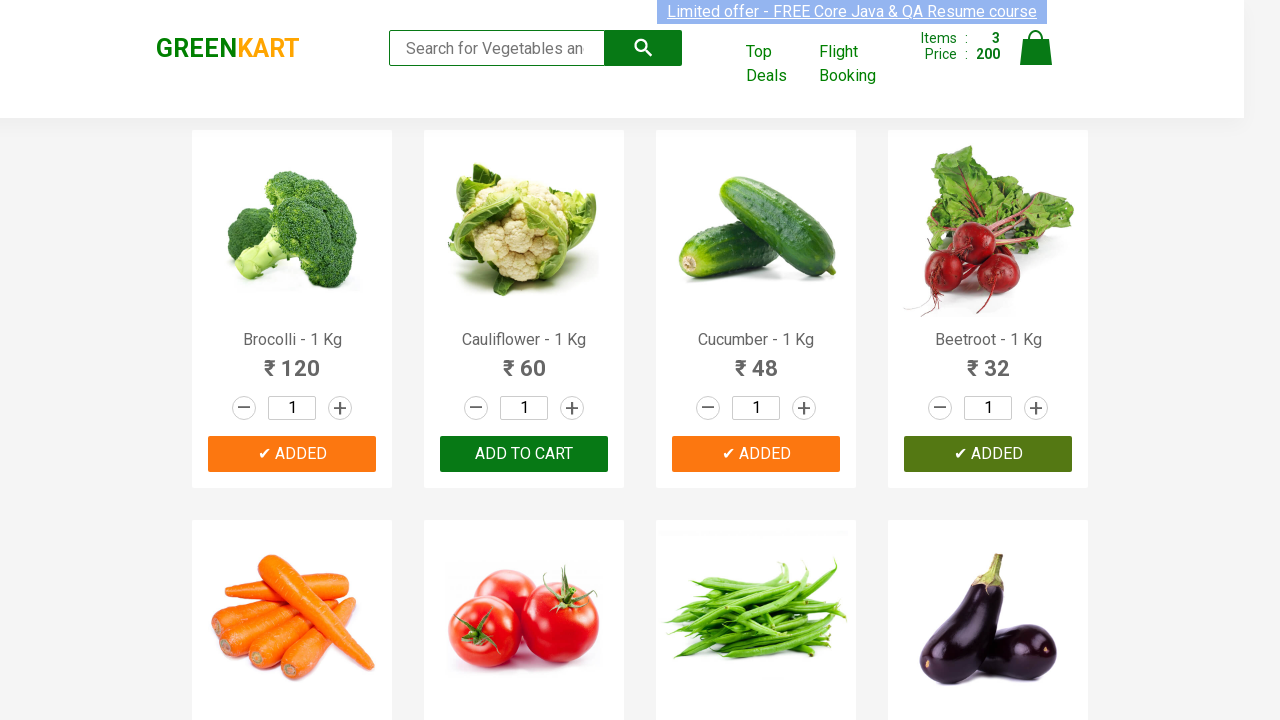

Clicked on cart icon at (1036, 48) on img[alt='Cart']
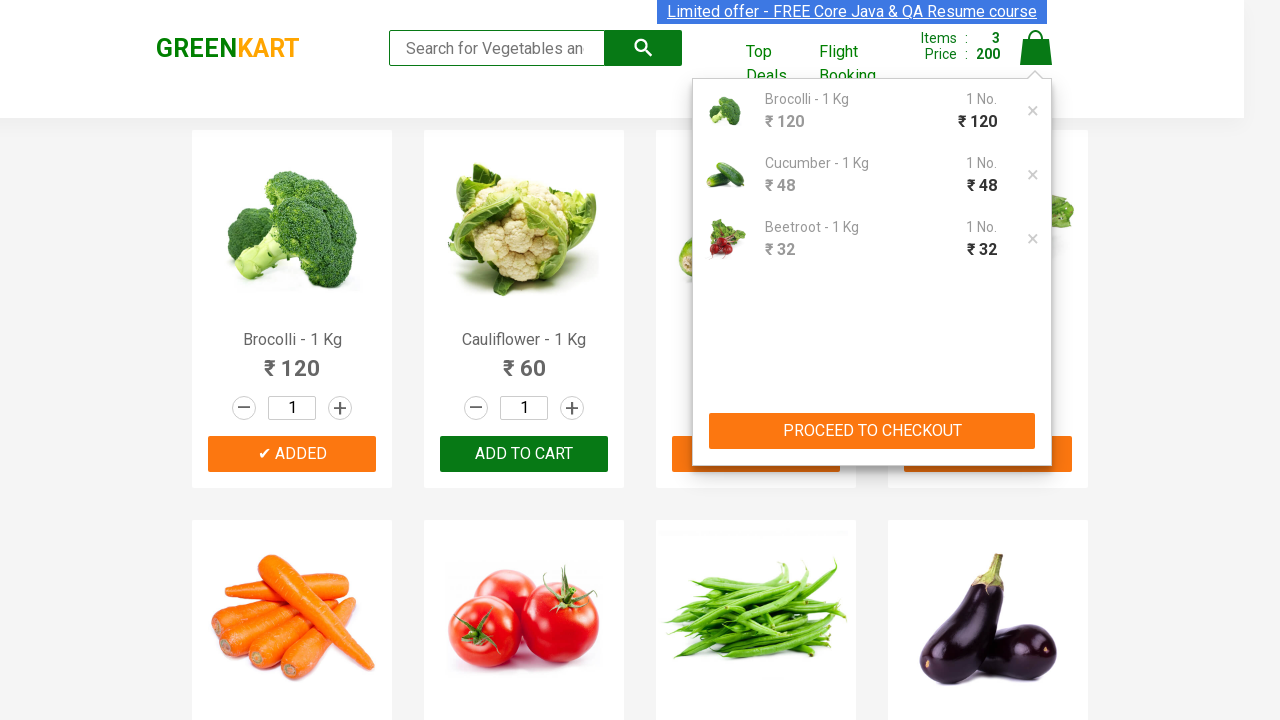

Clicked proceed to checkout button at (872, 431) on xpath=//button[contains(text(),'PROCEED TO CHECKOUT')]
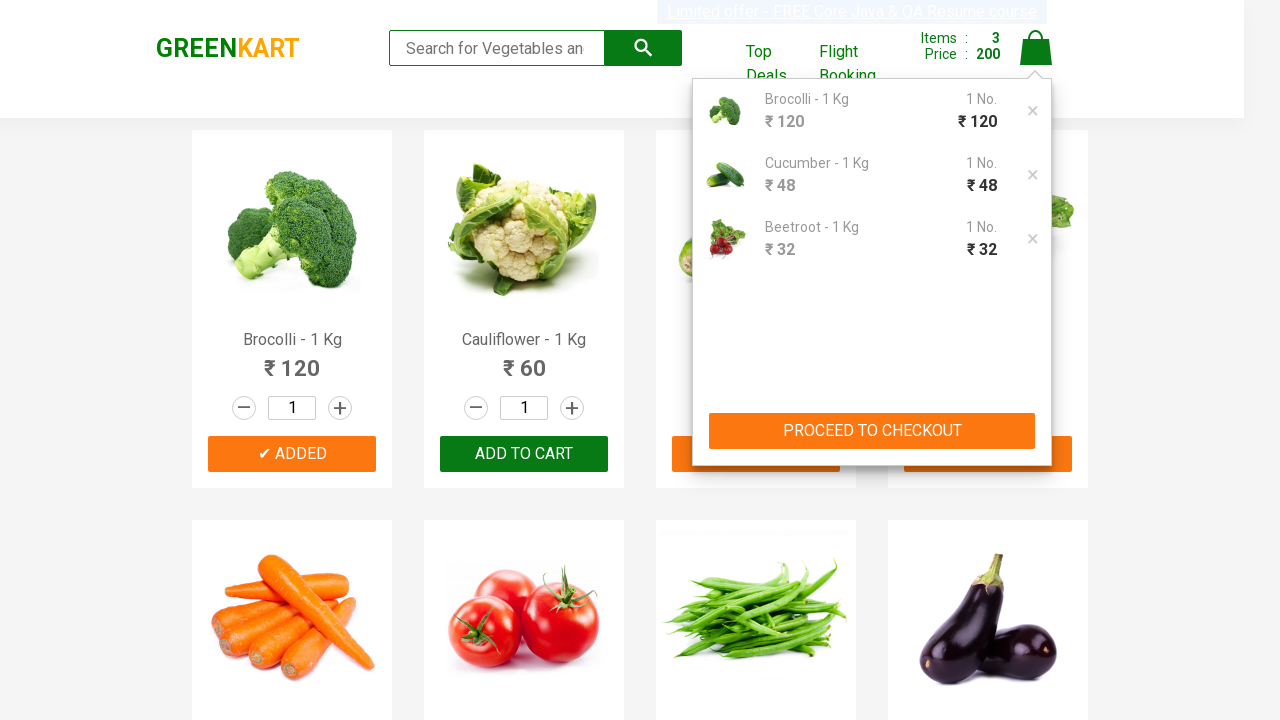

Promo code input field became visible
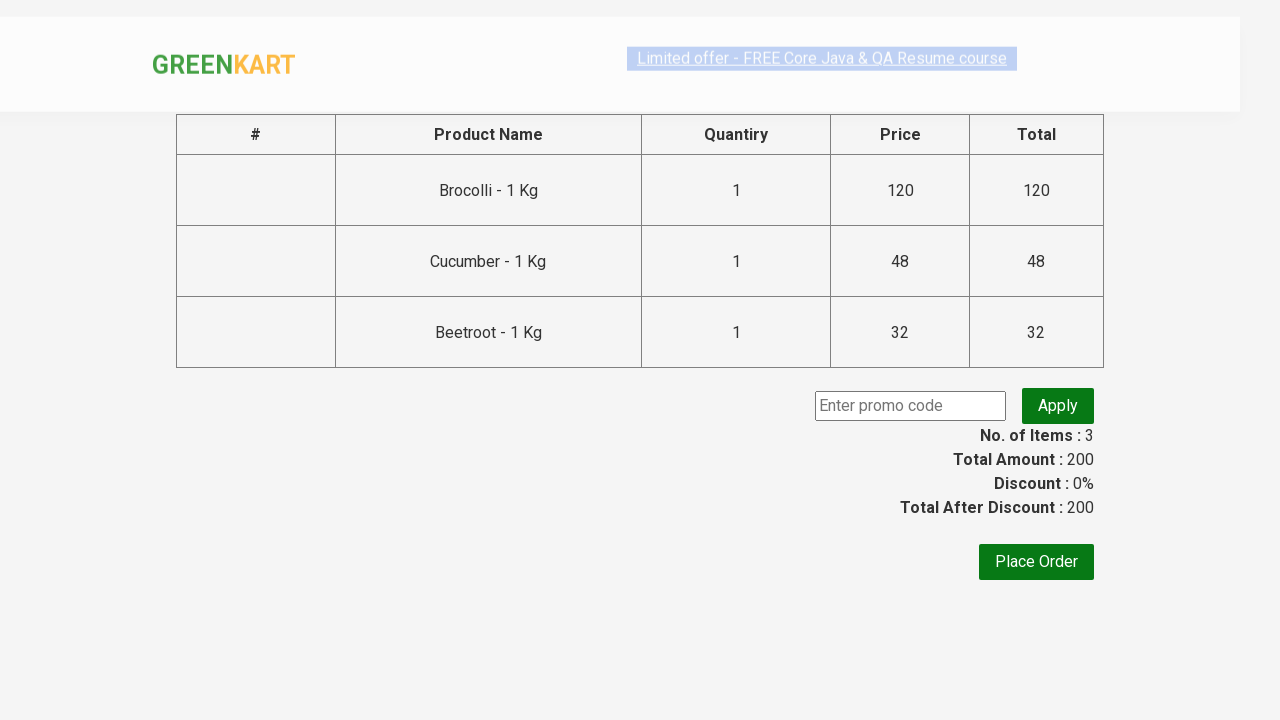

Entered promo code 'rahulshettyacademy' on input.promoCode
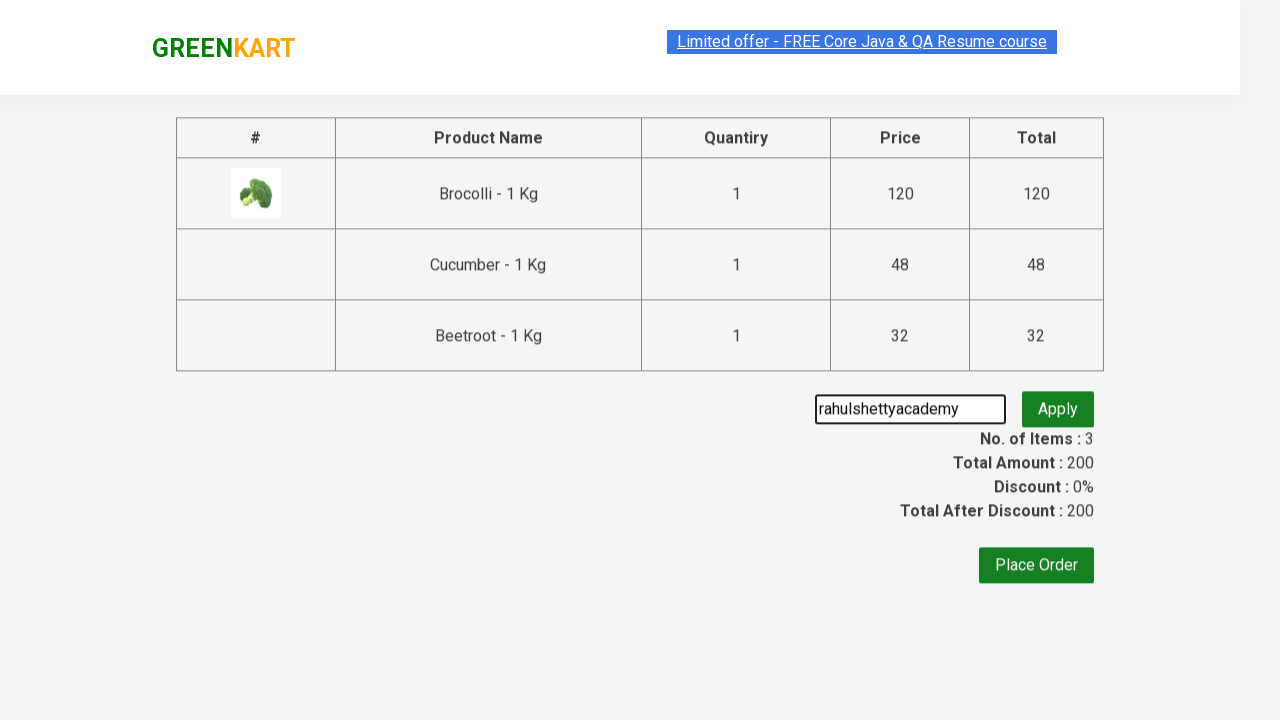

Clicked apply promo button at (1058, 406) on button.promoBtn
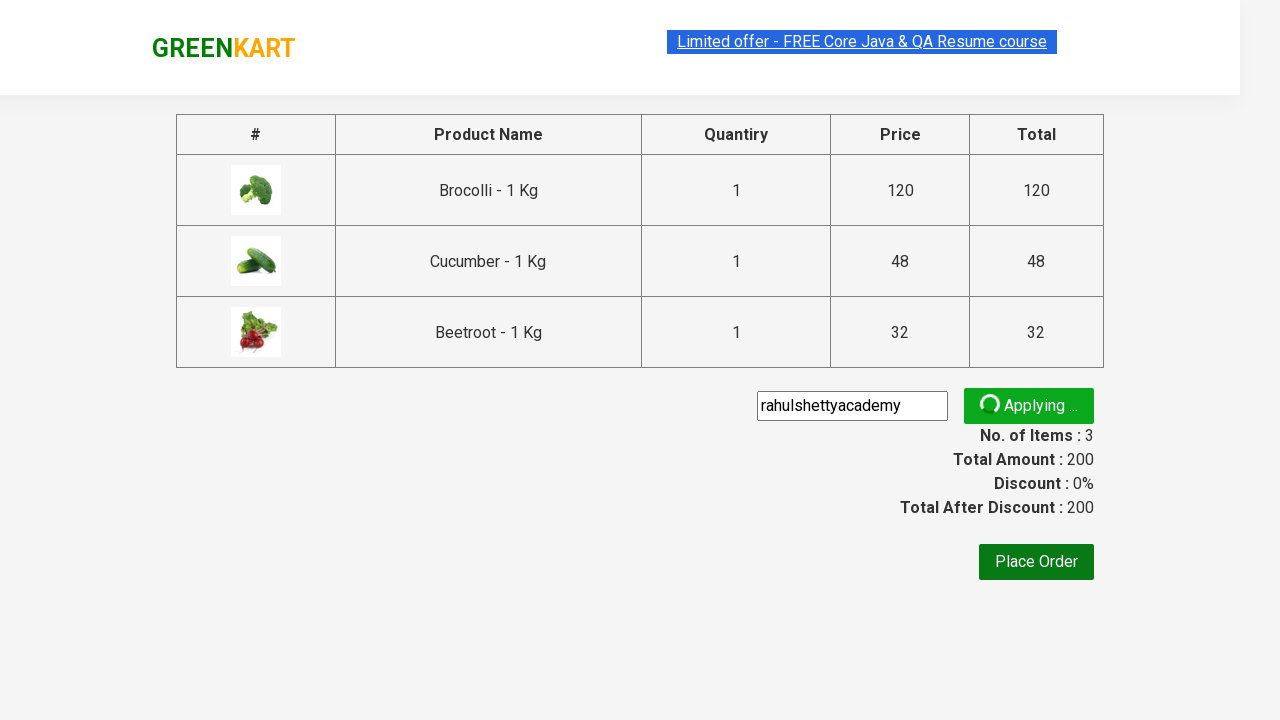

Promo code was applied successfully
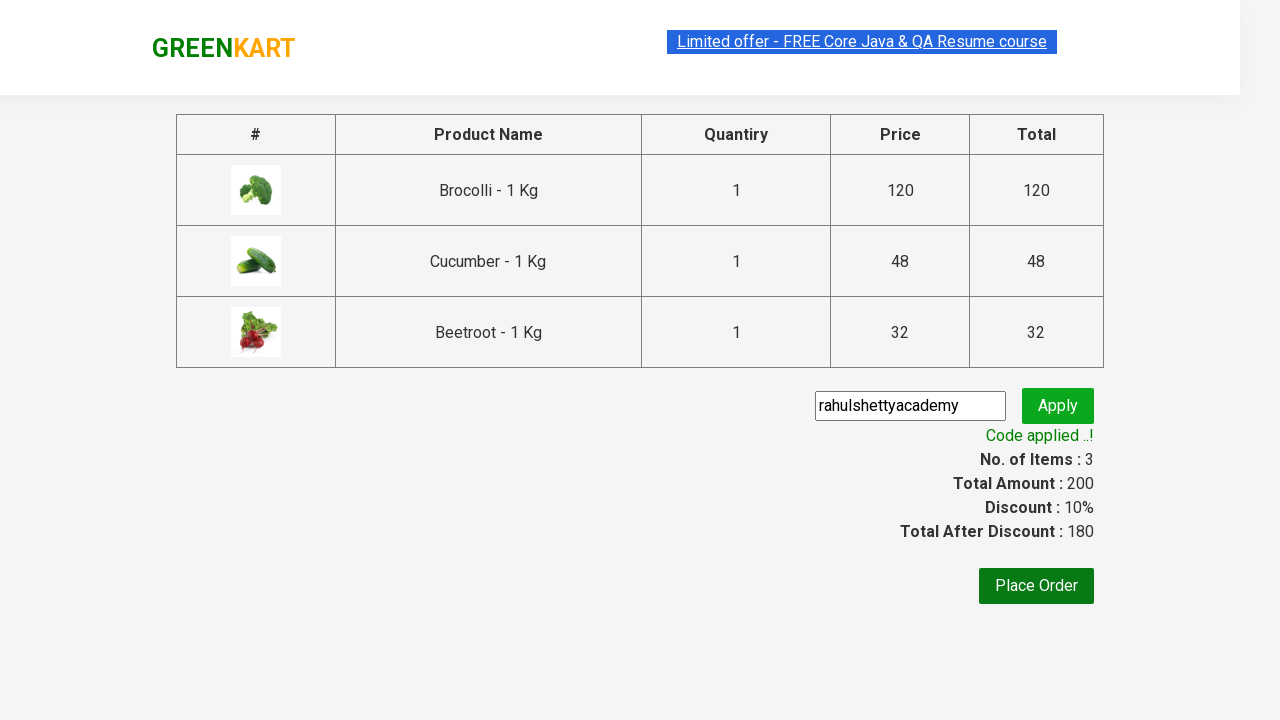

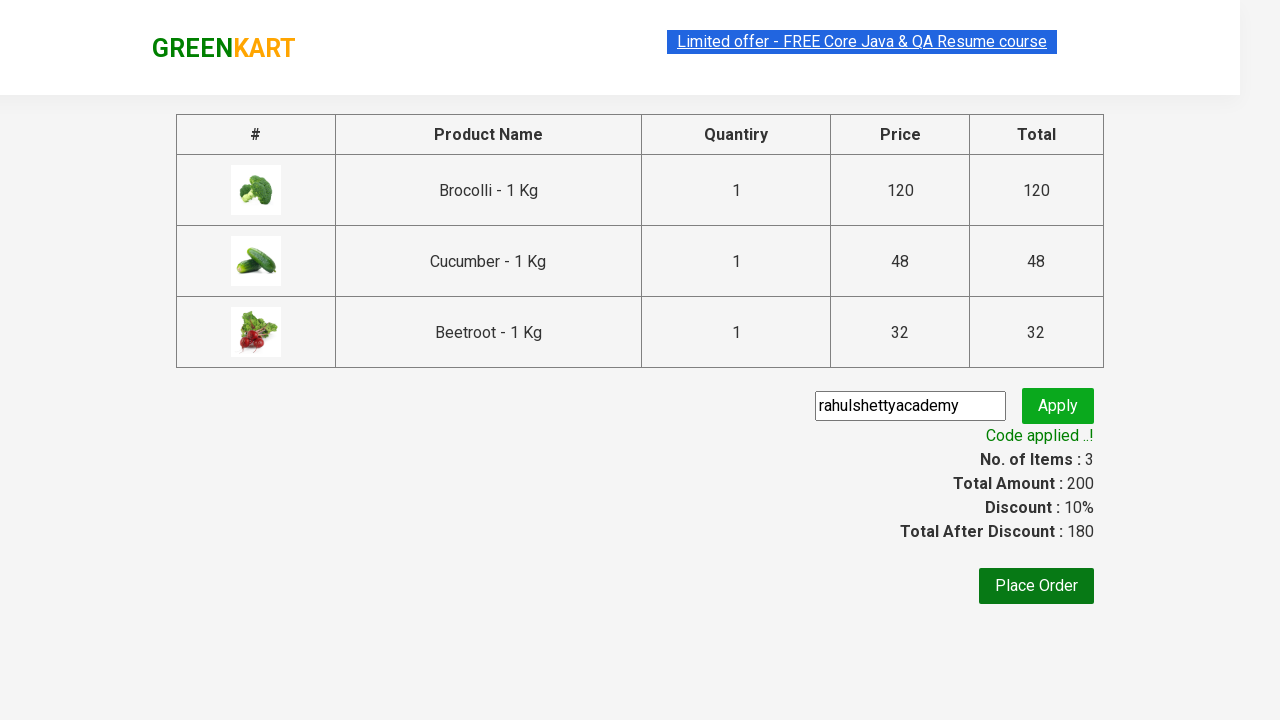